Tests A/B Testing page by clicking the link and verifying the page heading and description text are displayed correctly

Starting URL: http://the-internet.herokuapp.com/

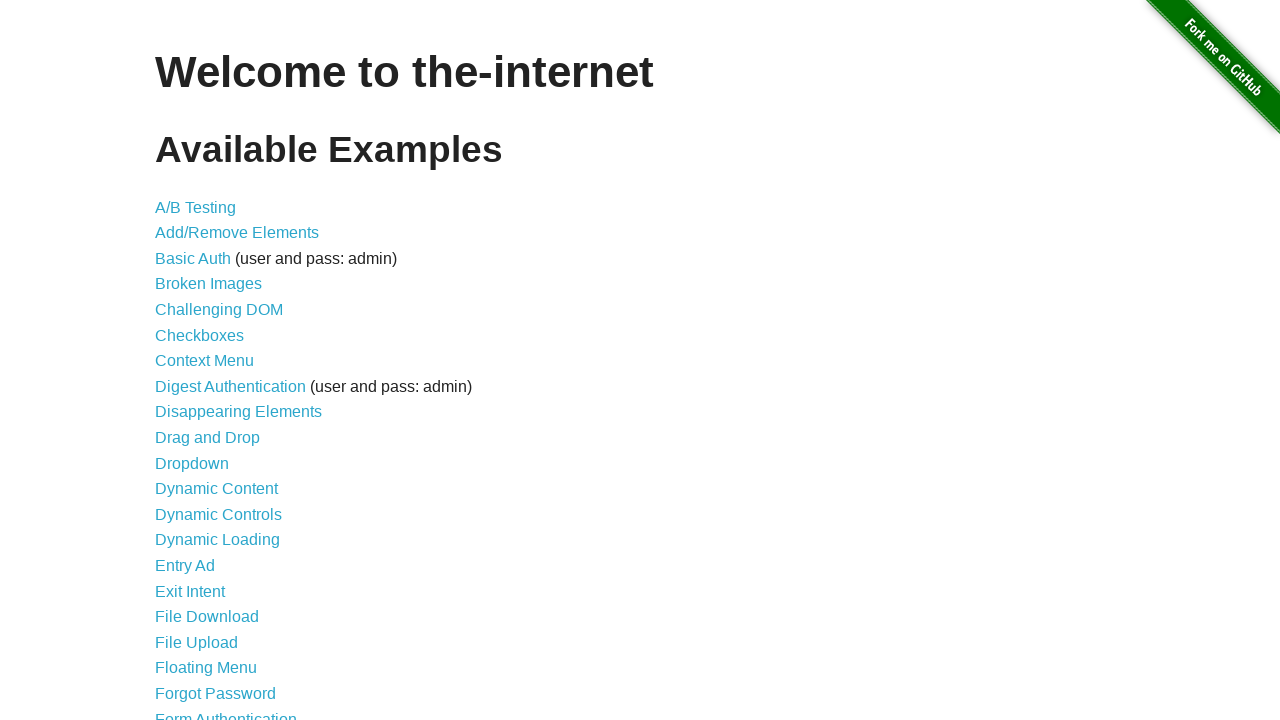

Clicked A/B Testing link at (196, 207) on text=A/B Testing
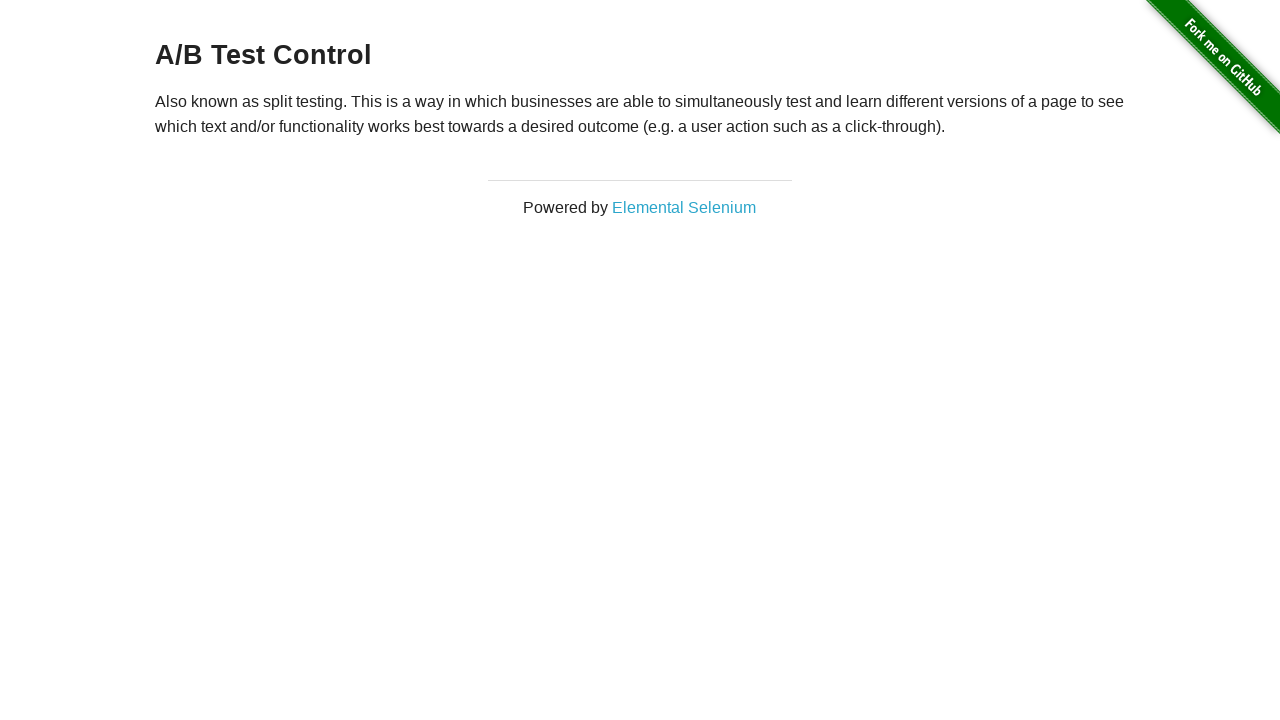

A/B Testing page heading (h3) loaded
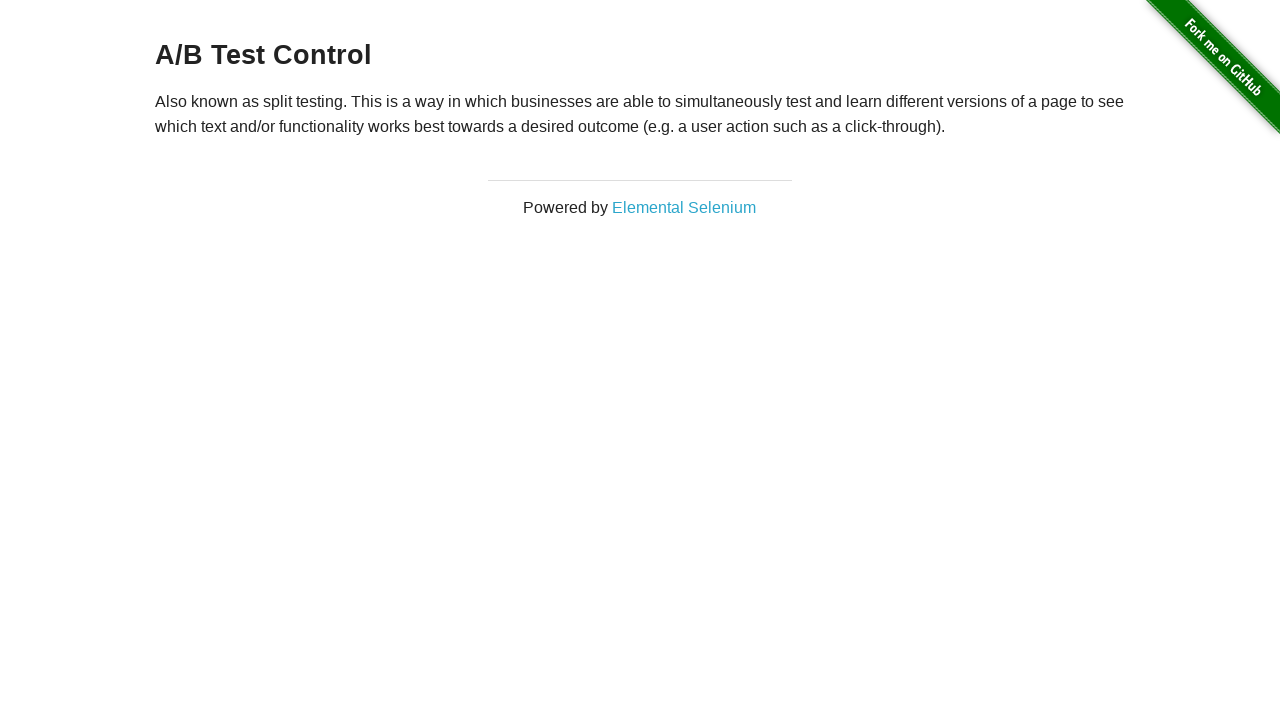

A/B Testing page description text (p) loaded
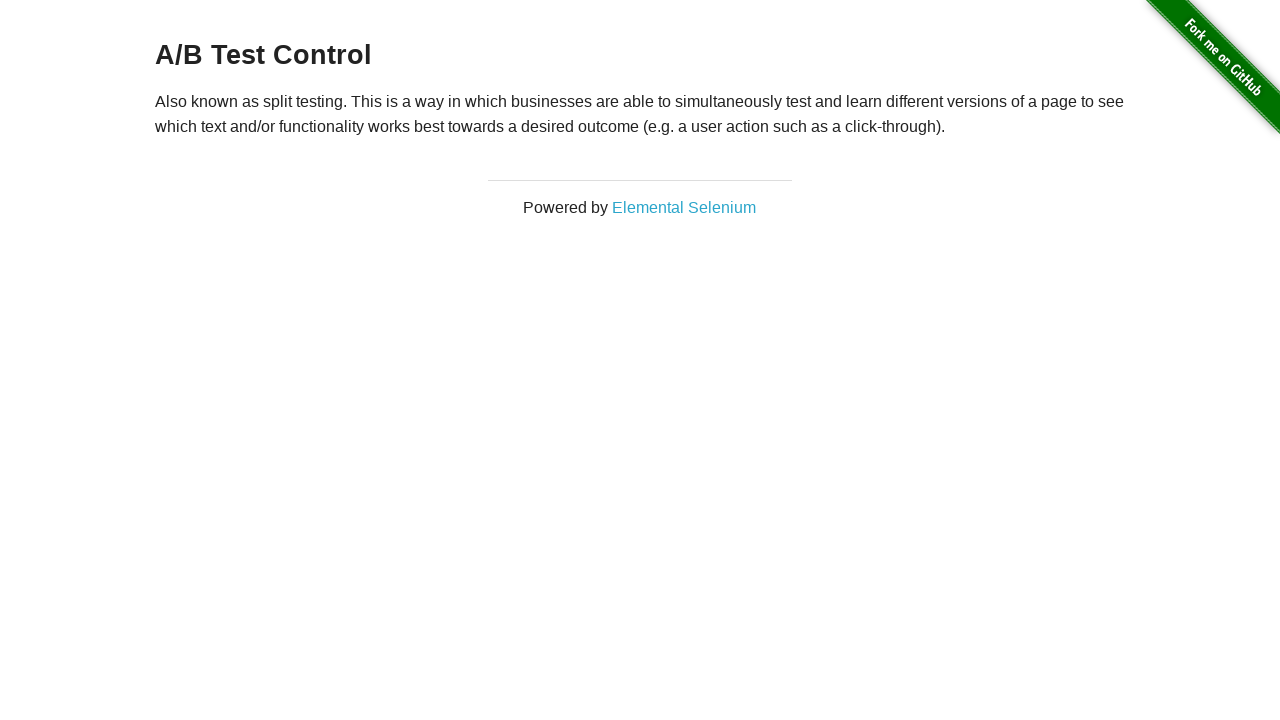

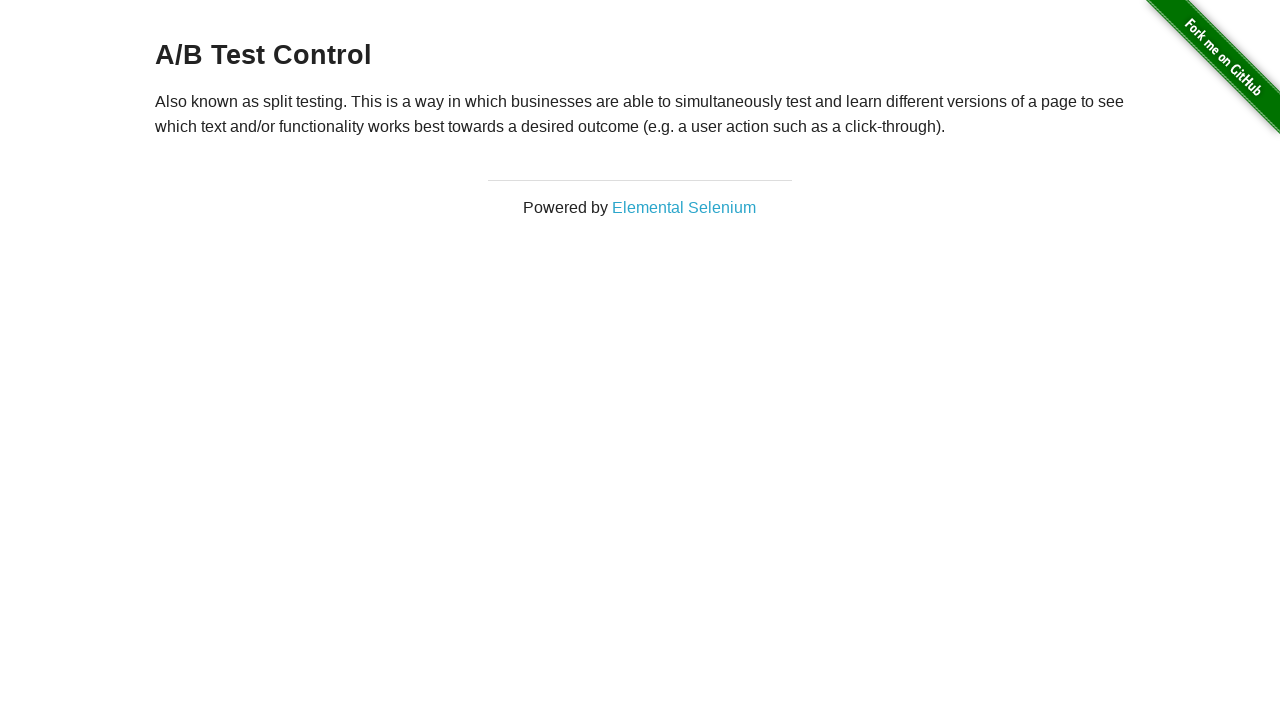